Tests the Text Box form on demoqa.com by filling in full name, email, current address, and permanent address fields, then submitting the form.

Starting URL: https://demoqa.com/text-box

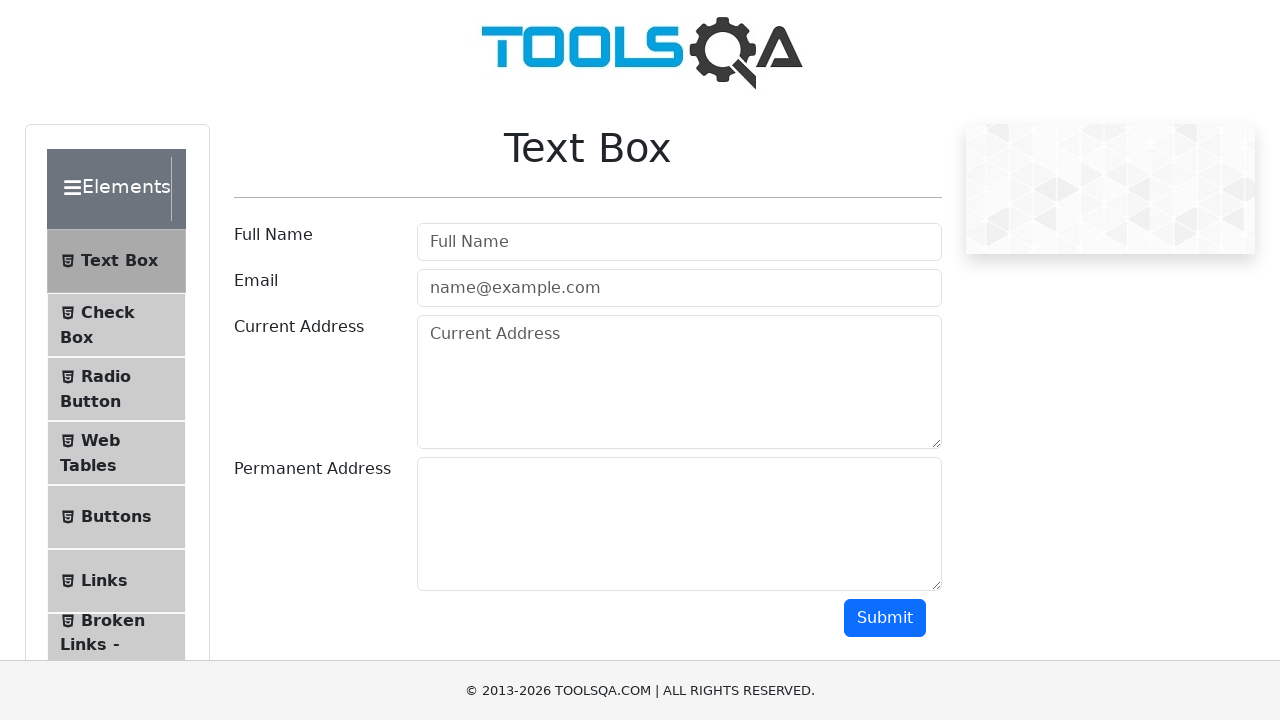

Filled Full Name field with 'John Doe' on #userName
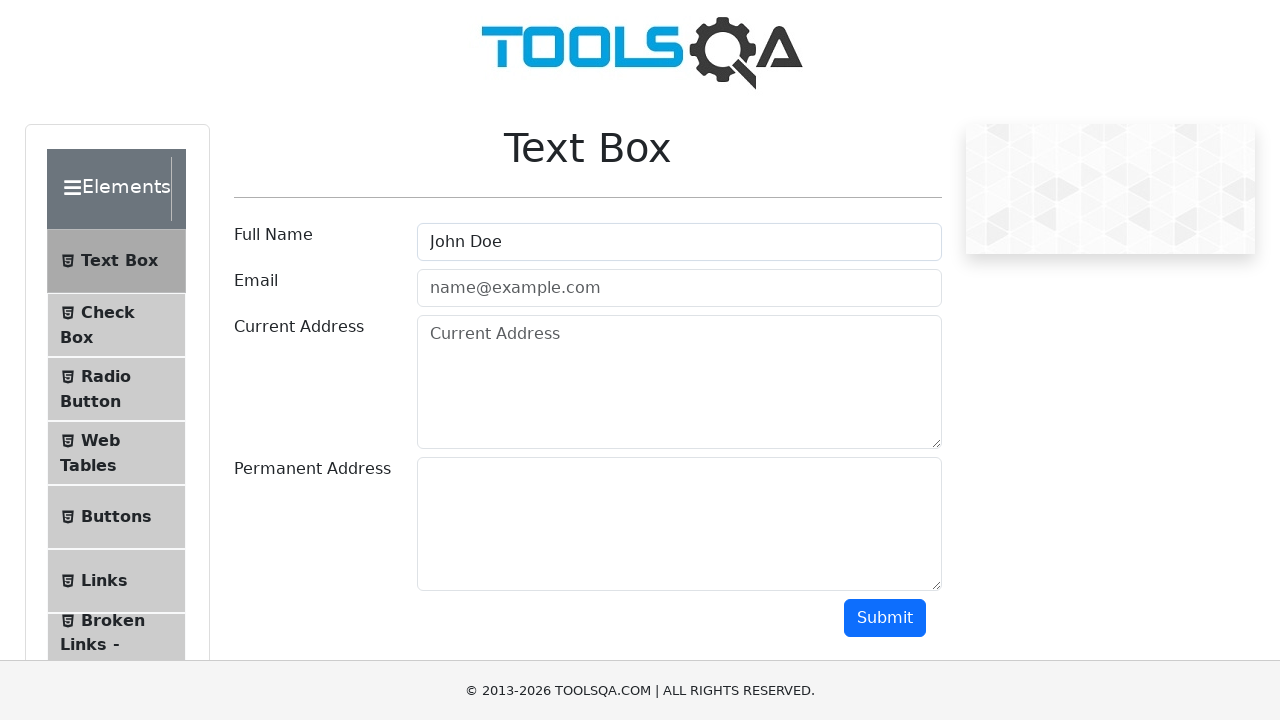

Filled Email field with 'john.doe@example.com' on #userEmail
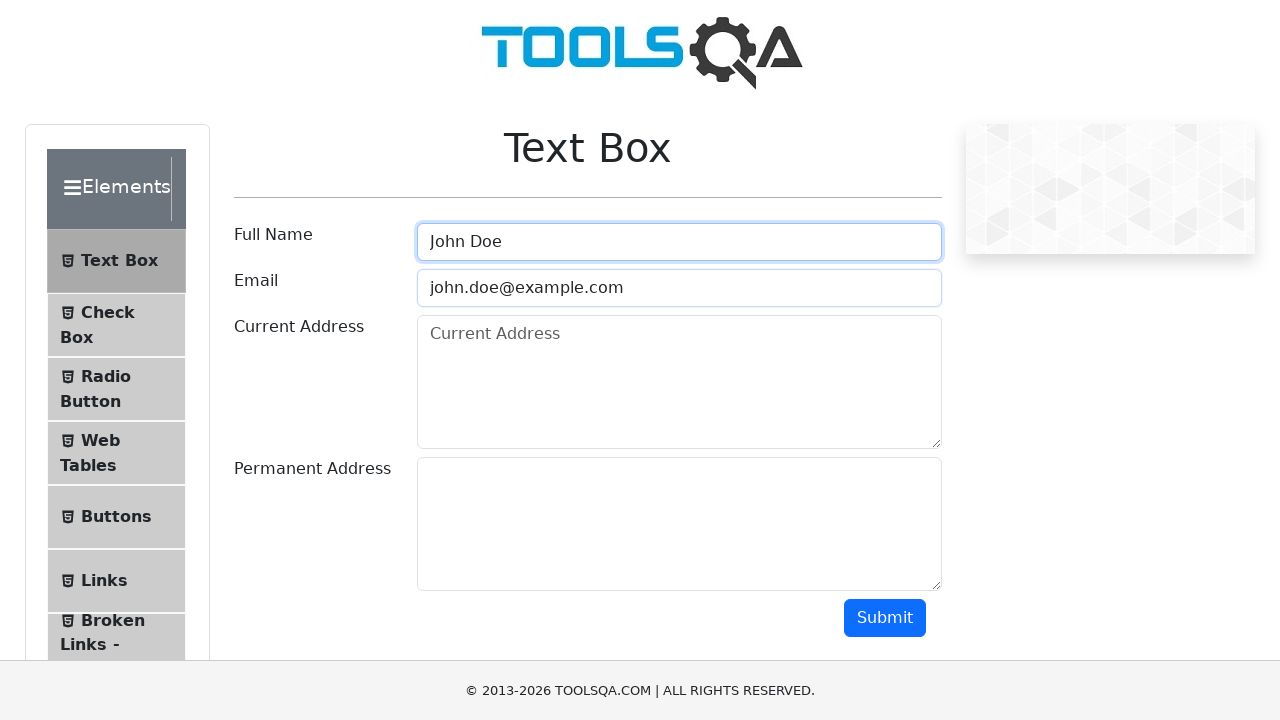

Filled Current Address field with '123 Street' on #currentAddress
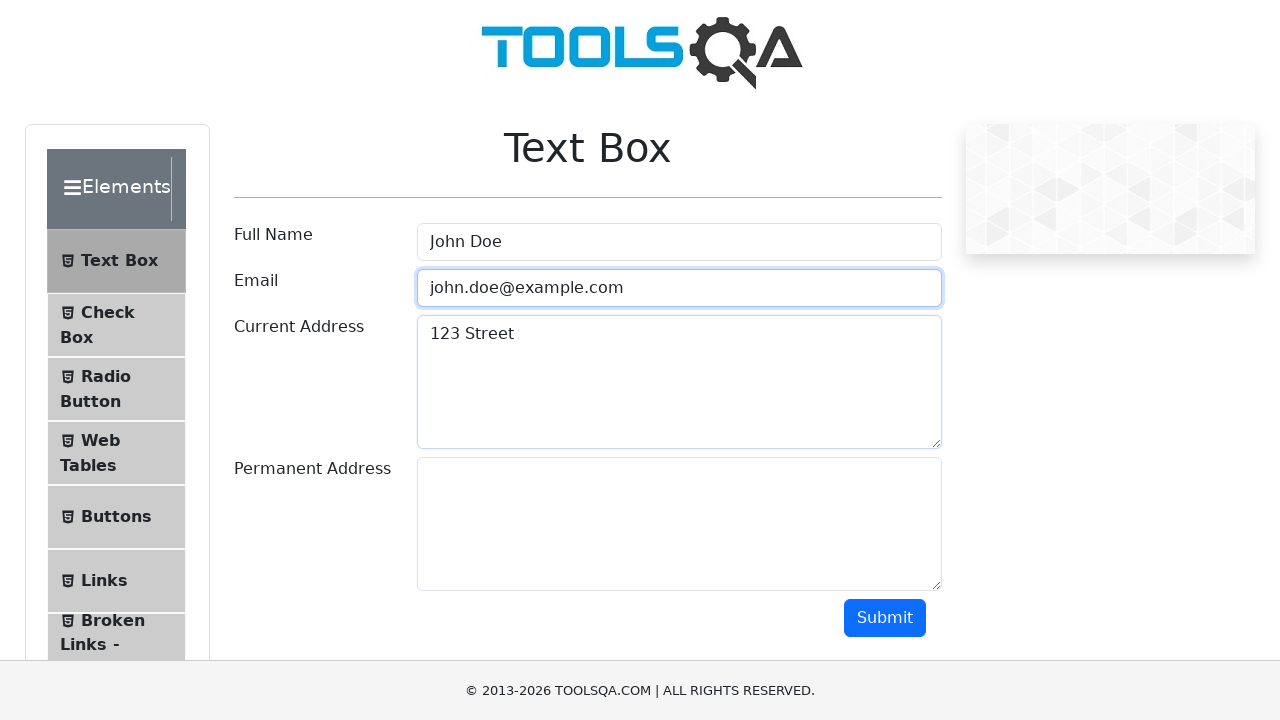

Filled Permanent Address field with '456 Avenue' on #permanentAddress
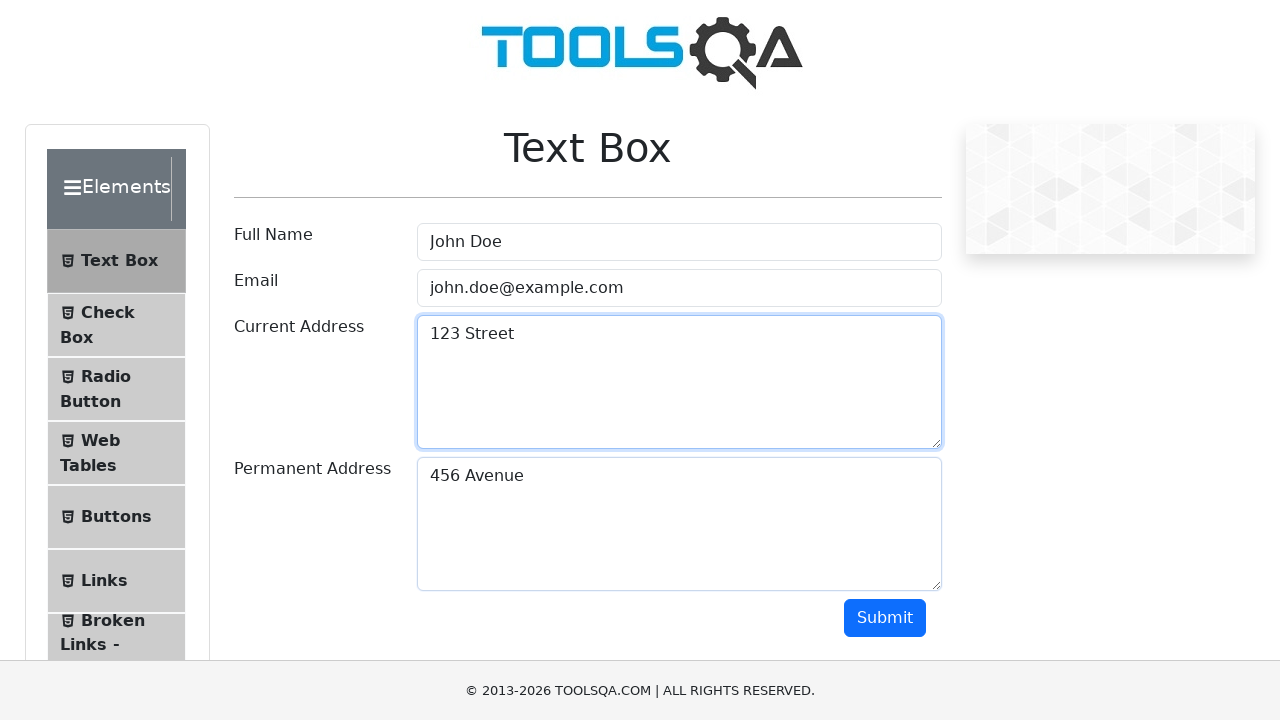

Clicked submit button to submit the form at (885, 618) on #submit
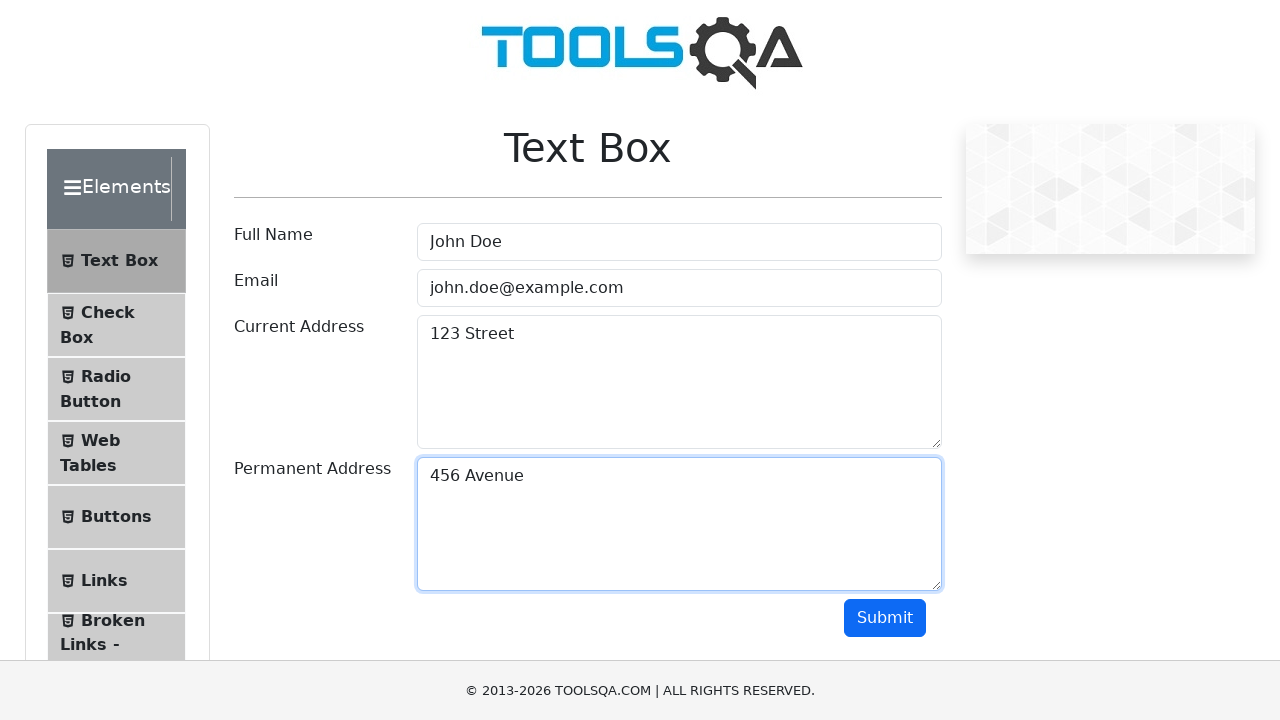

Form submission confirmed - output section appeared
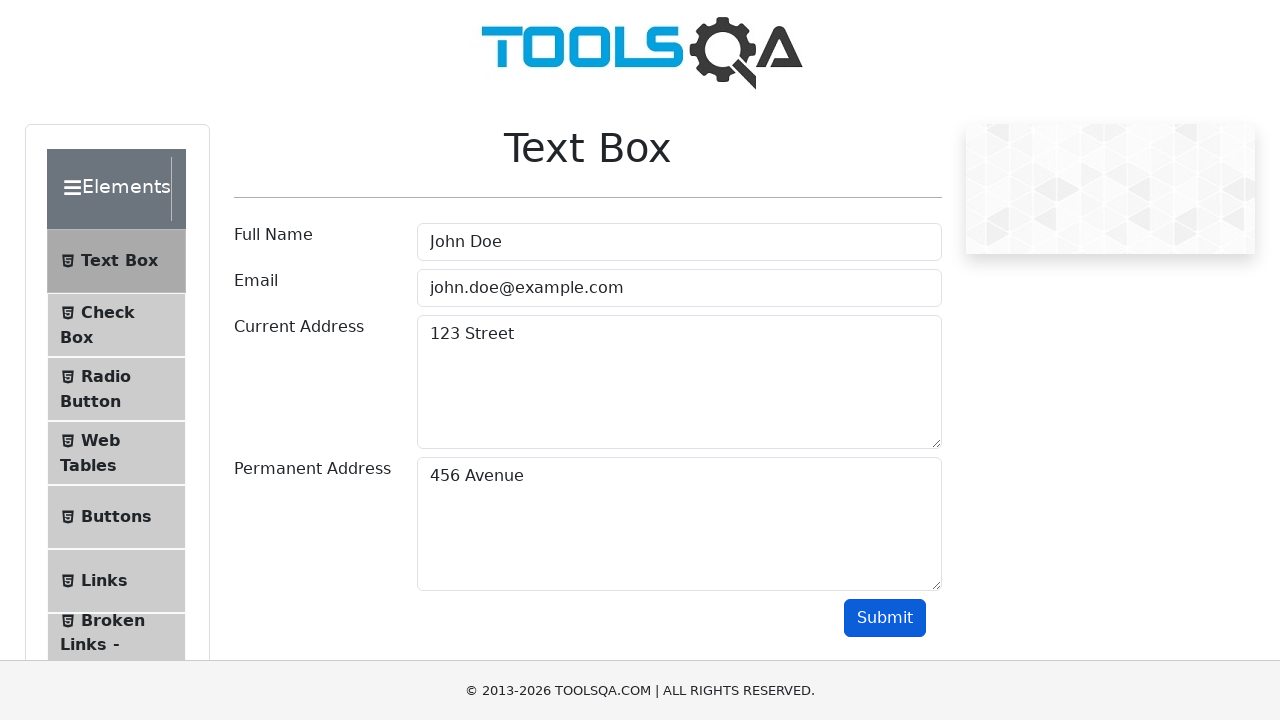

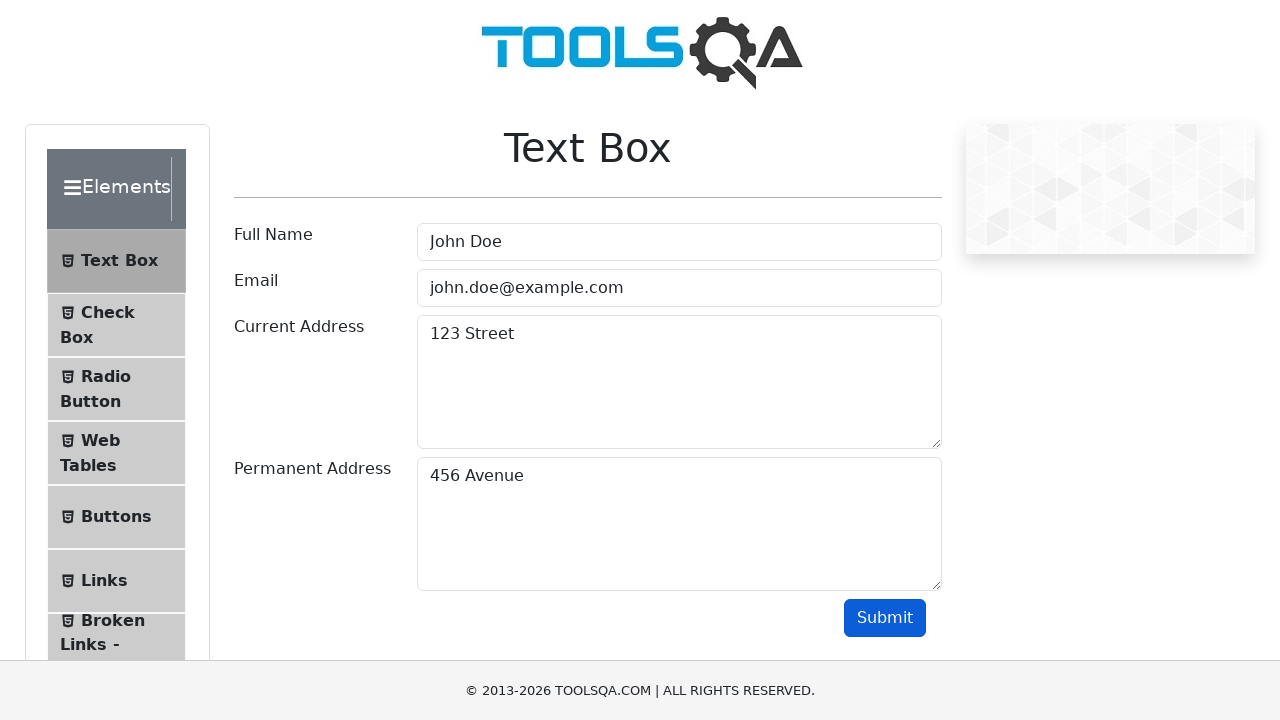